Tests the e-commerce checkout flow by adding a demo ebook to cart, selecting credit card payment, and attempting to pay without filling required fields to verify validation message appears

Starting URL: https://shopdemo.e-junkie.com/

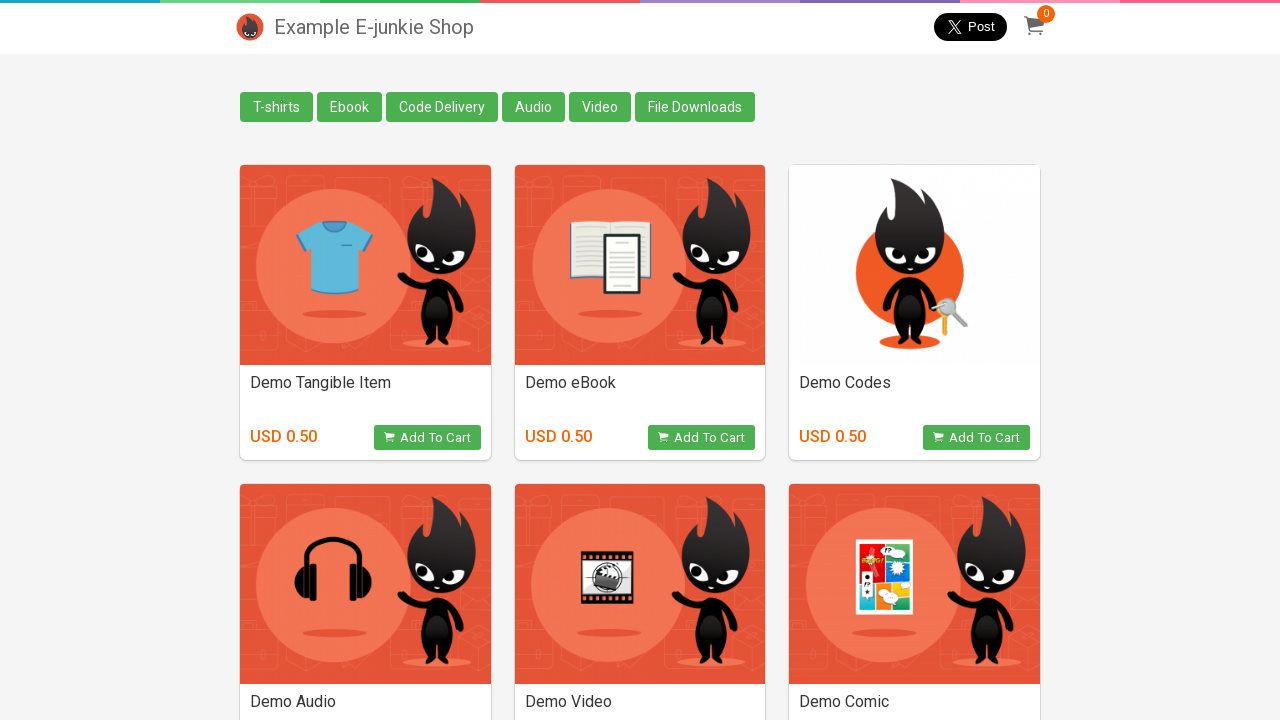

Navigated to shop demo e-junkie homepage
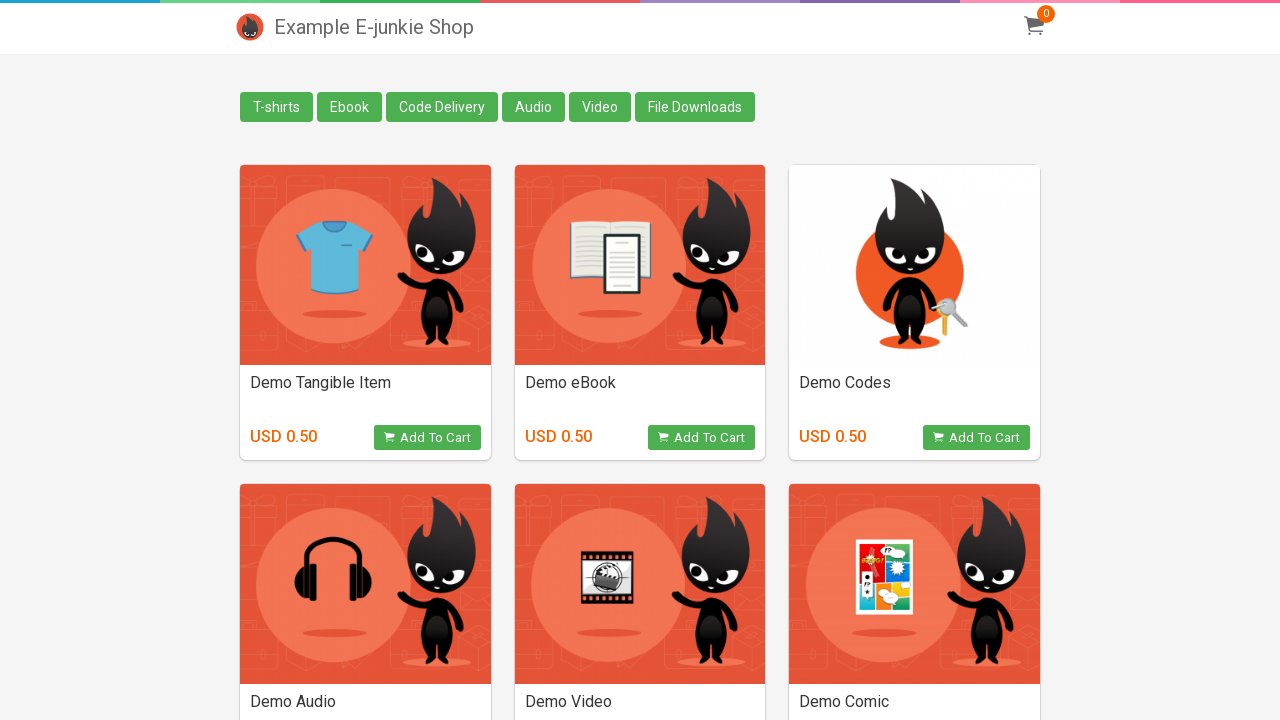

Clicked 'Add to cart' button for Demo eBook at (702, 438) on xpath=//h4[text()='Demo eBook']//following-sibling::button
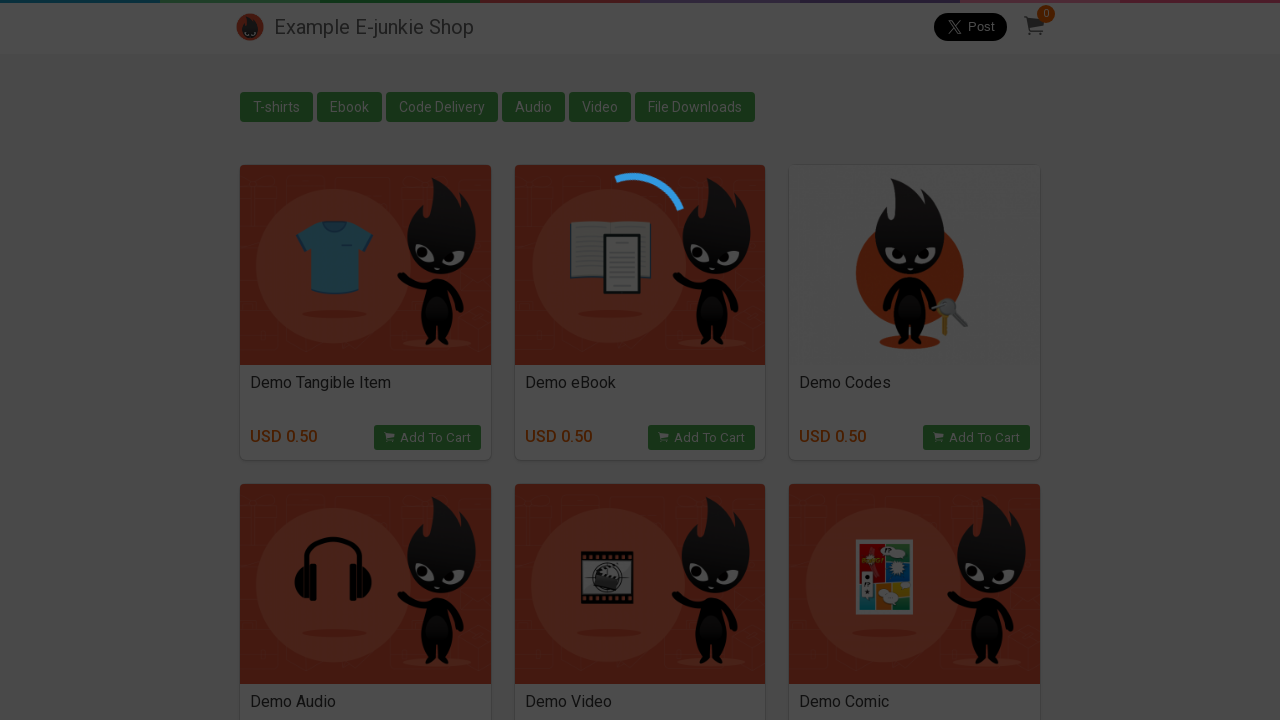

Checkout iframe appeared and loaded
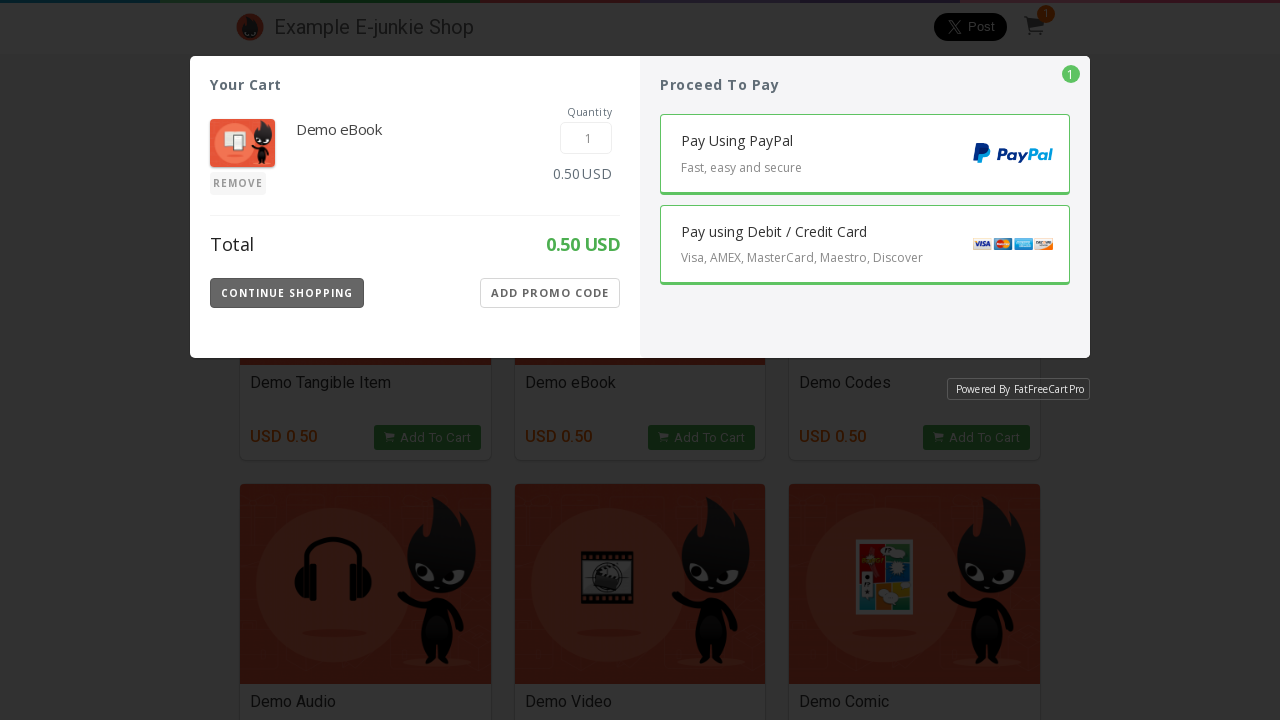

Successfully switched to checkout iframe
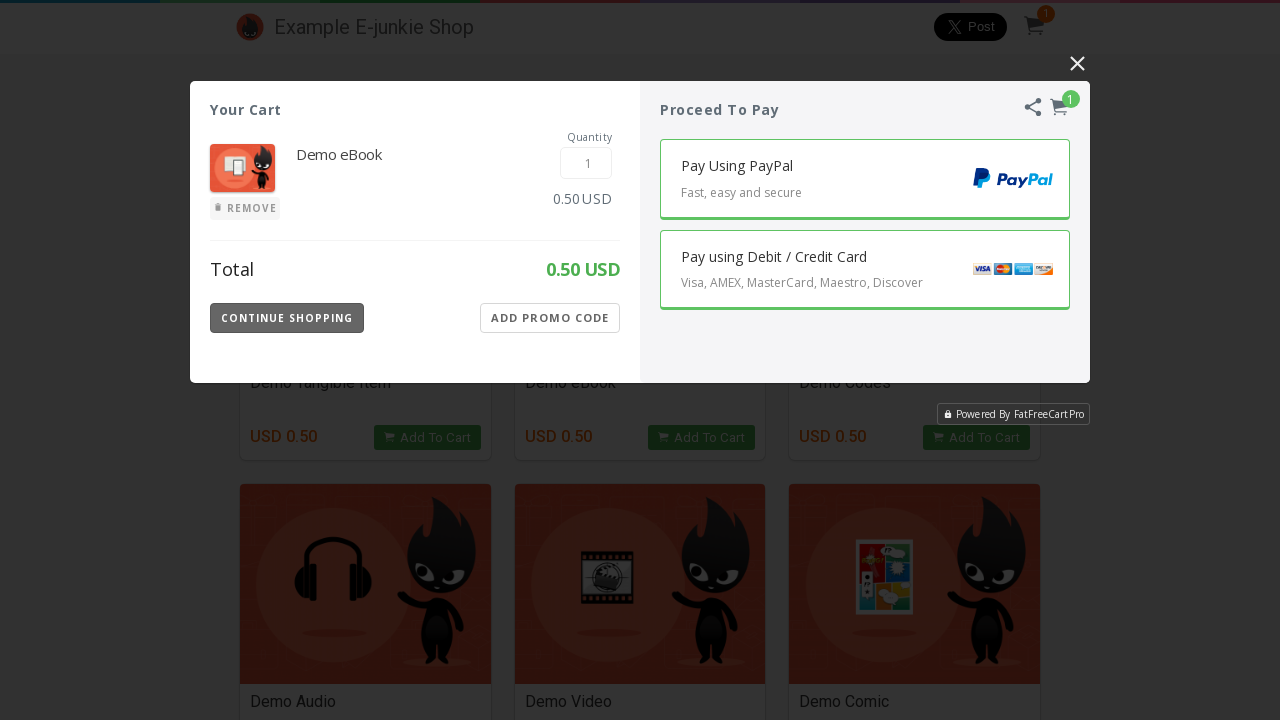

Selected Credit Card payment option at (865, 270) on [class='EJIframeV3 EJOverlayV3'] >> internal:control=enter-frame >> [class='Paym
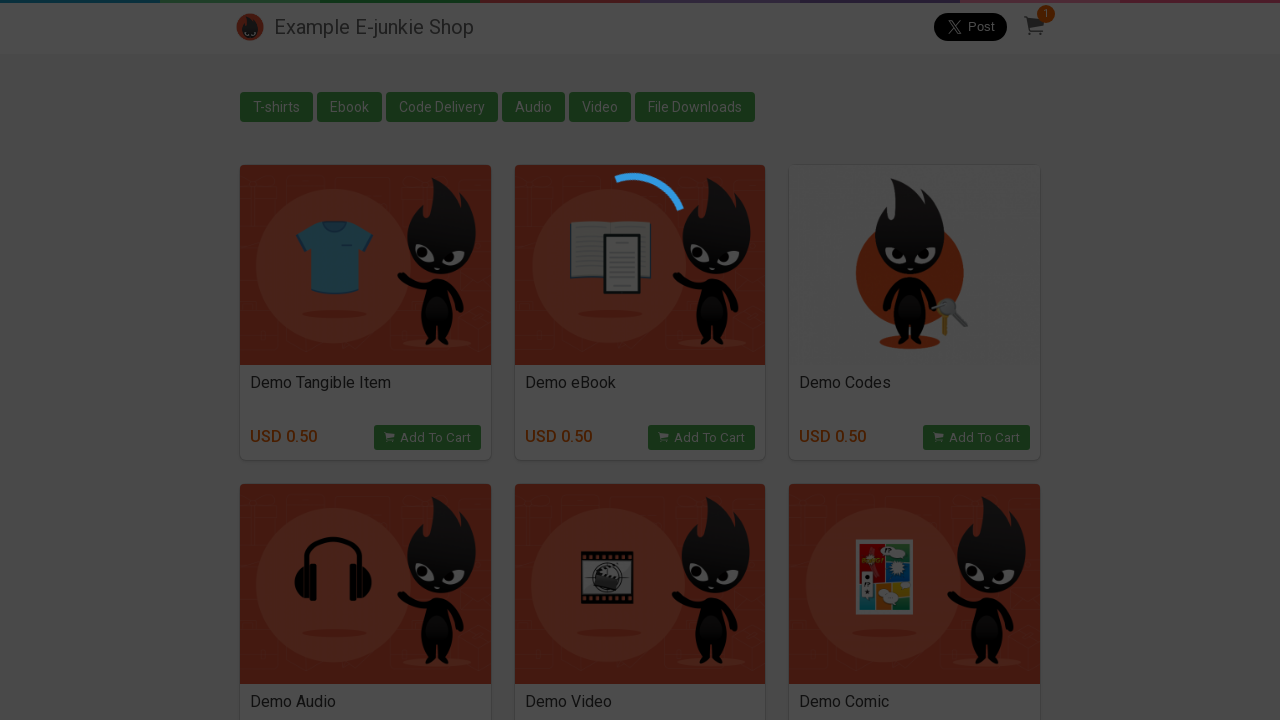

Clicked Pay button without filling required fields at (865, 293) on [class='EJIframeV3 EJOverlayV3'] >> internal:control=enter-frame >> [class='Pay-
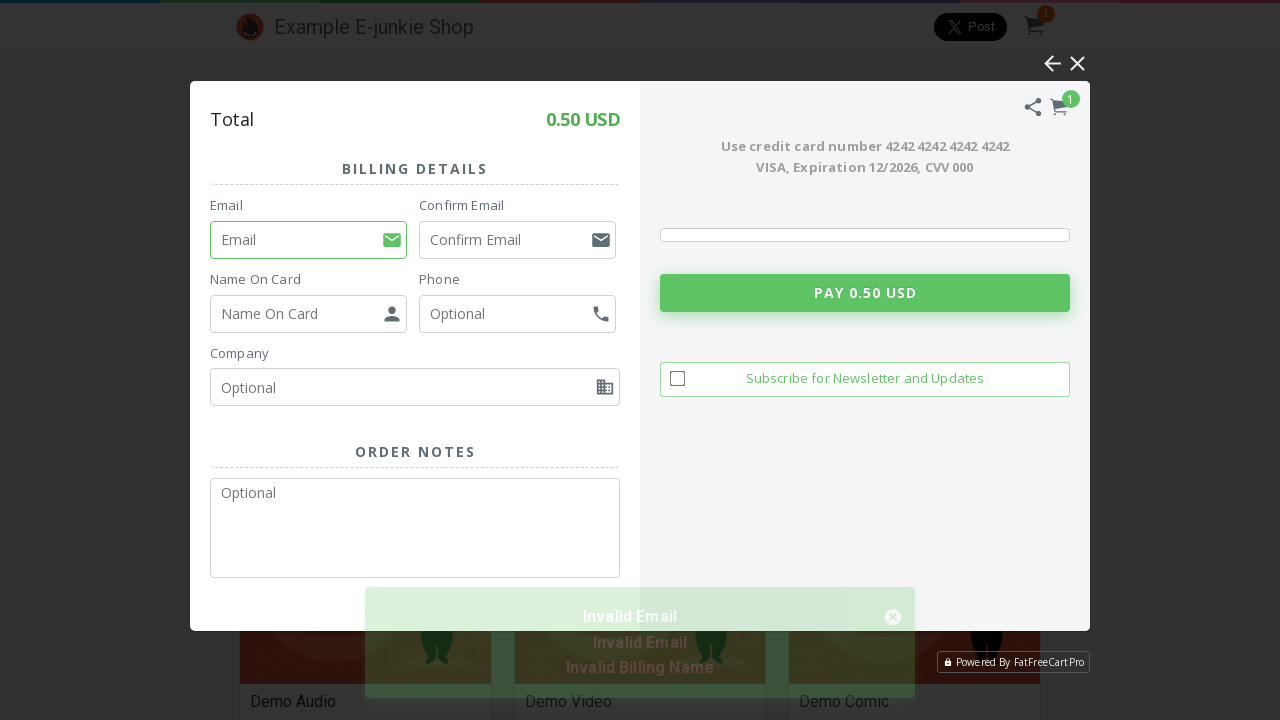

Validation error message appeared confirming required field validation
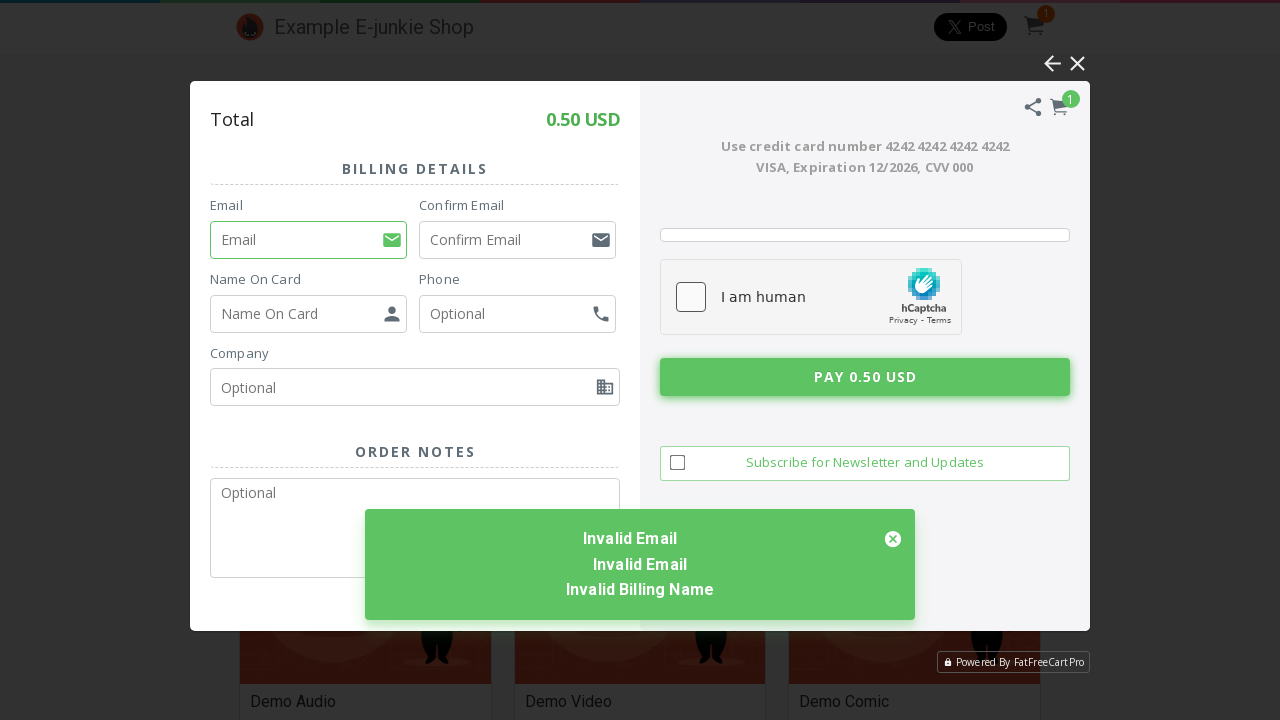

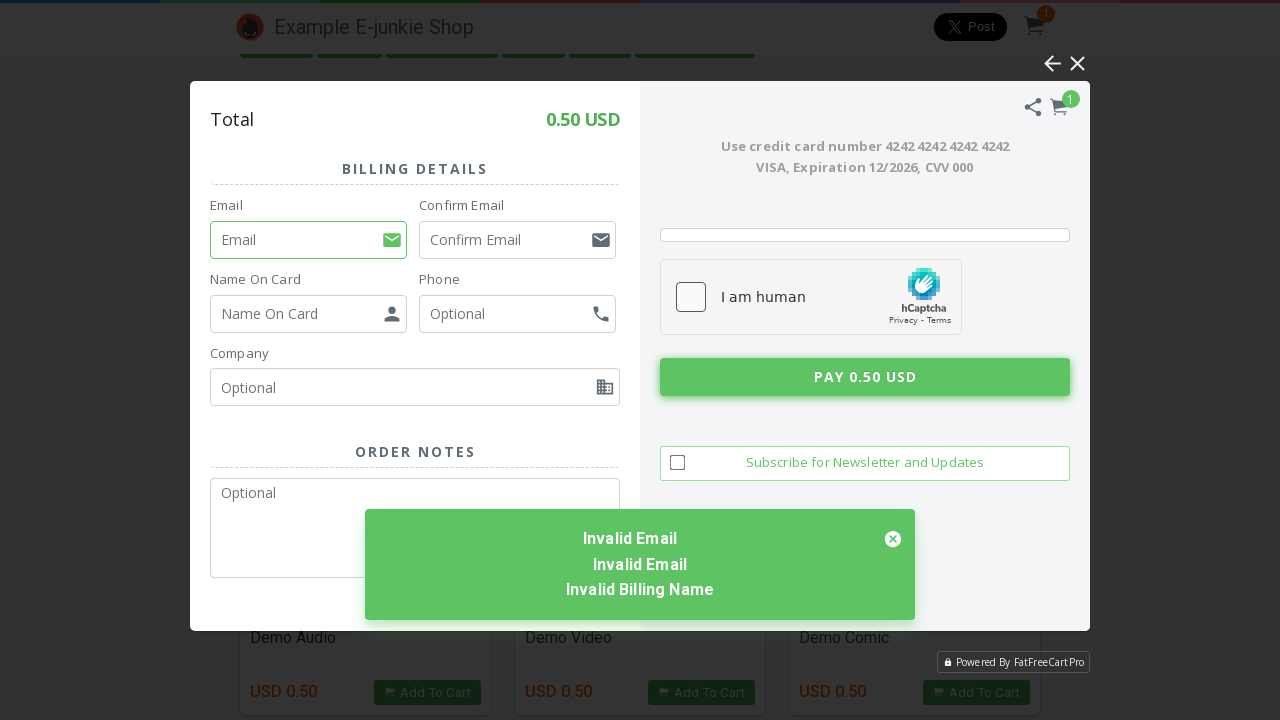